Tests interaction with iframes by navigating to a frames demo page and filling a text input inside the second iframe

Starting URL: https://ui.vision/demo/webtest/frames/

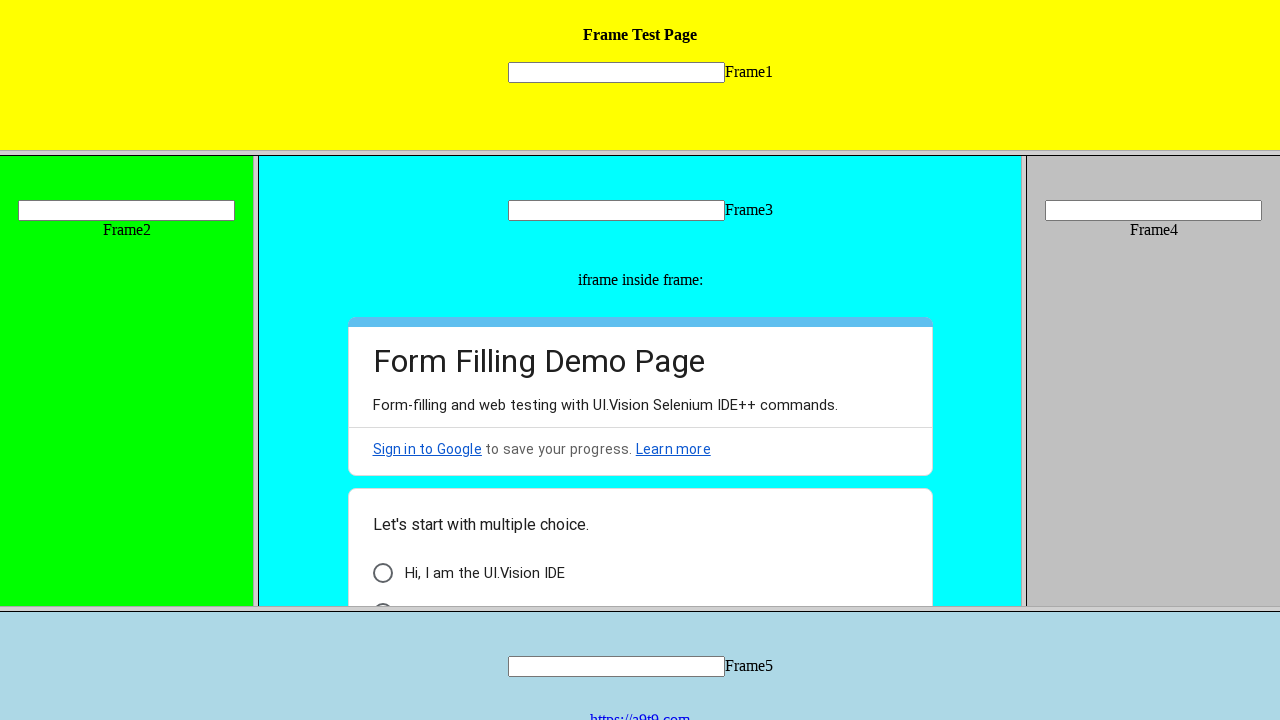

Located second iframe with URL https://ui.vision/demo/webtest/frames/frame_2.html
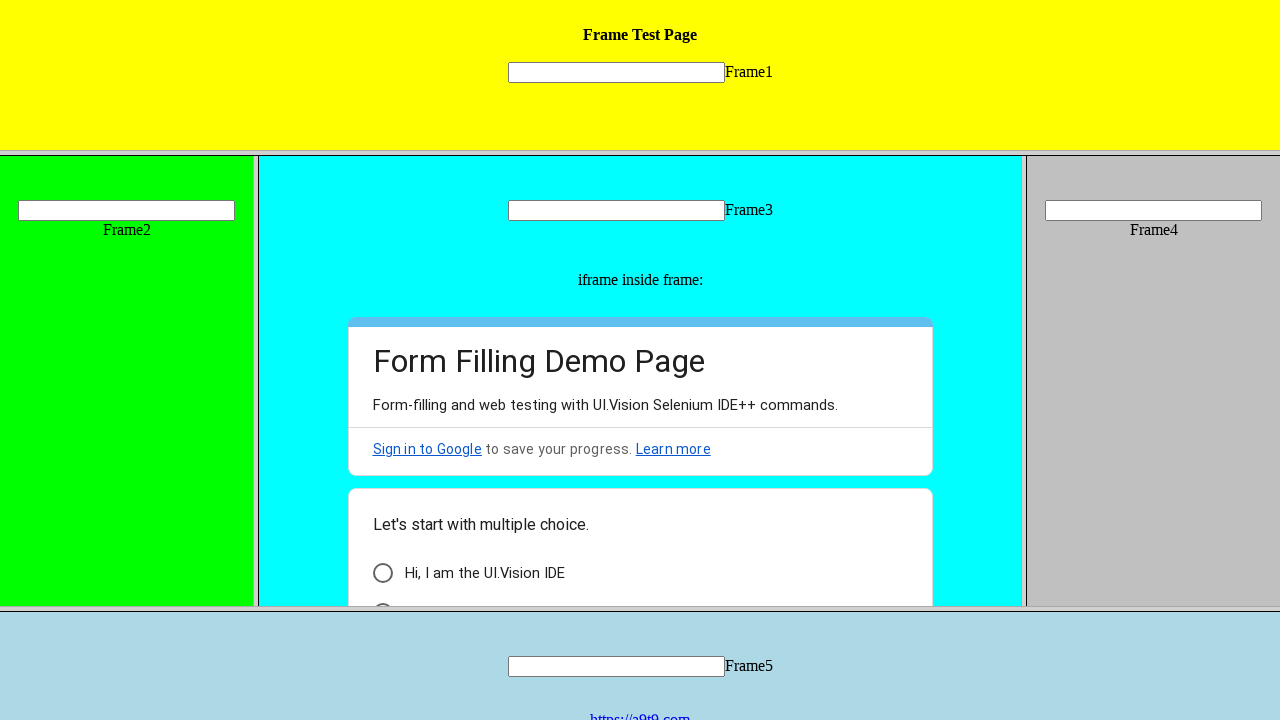

Filled text input in second iframe with 'Hello' on input[name="mytext2"]
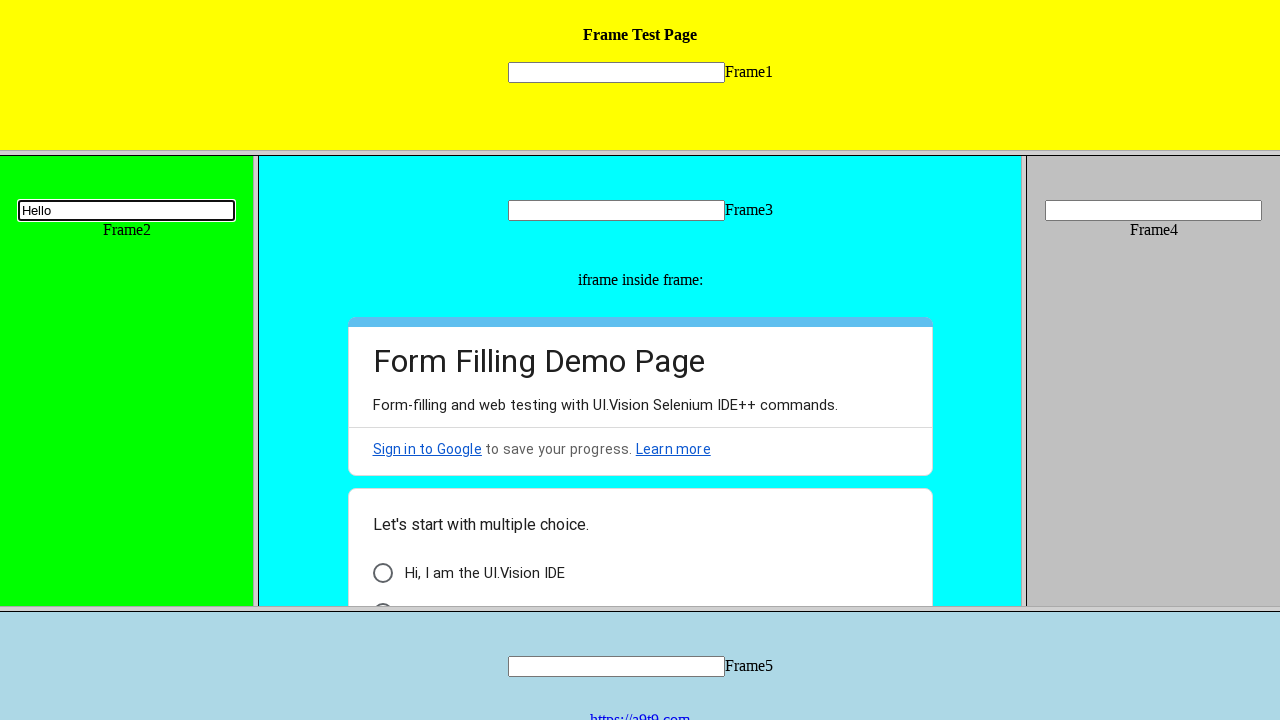

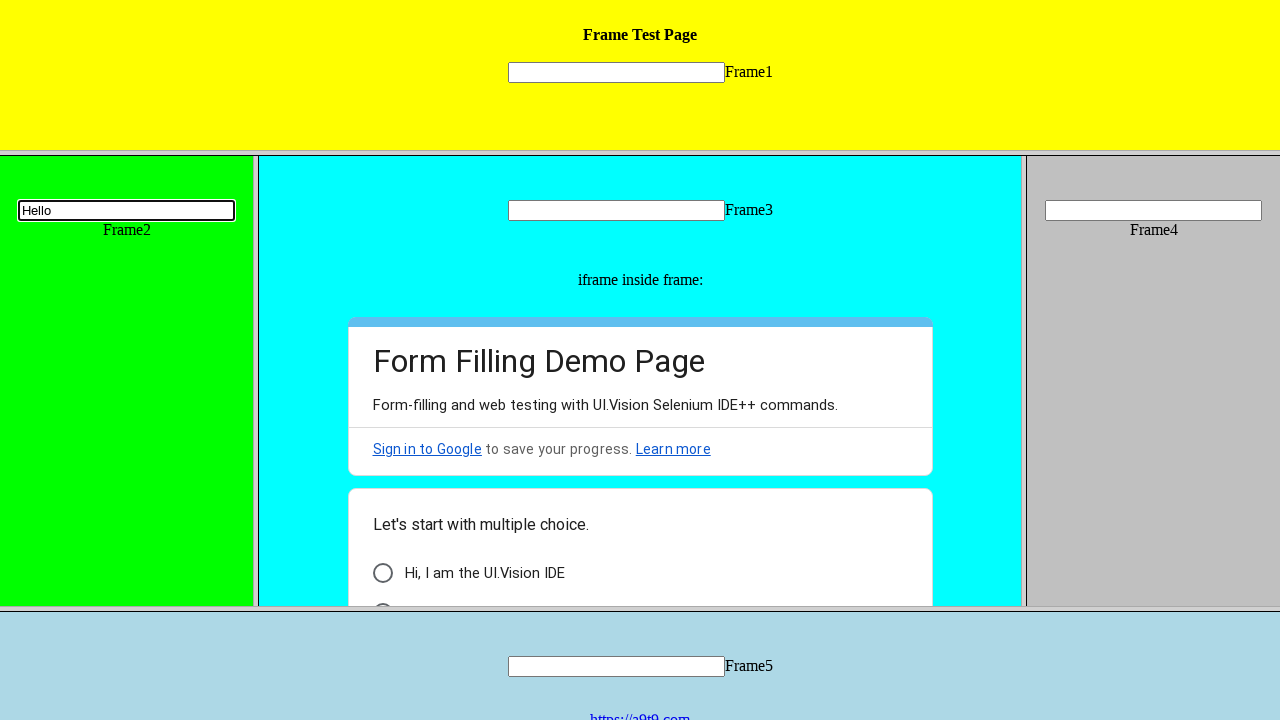